Simple test that navigates to the Rahul Shetty Academy Selenium Practice page to verify the page loads successfully

Starting URL: https://rahulshettyacademy.com/seleniumPractise/#/

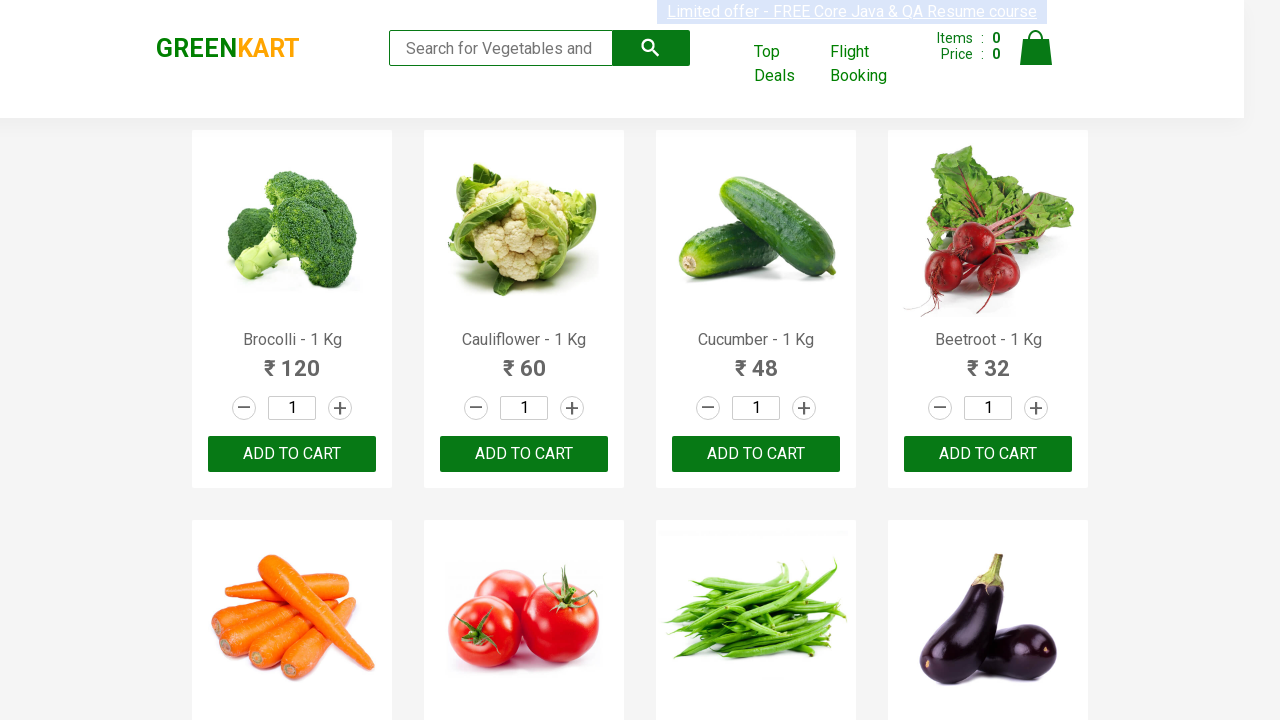

Waited for DOM content to load on Rahul Shetty Academy Selenium Practice page
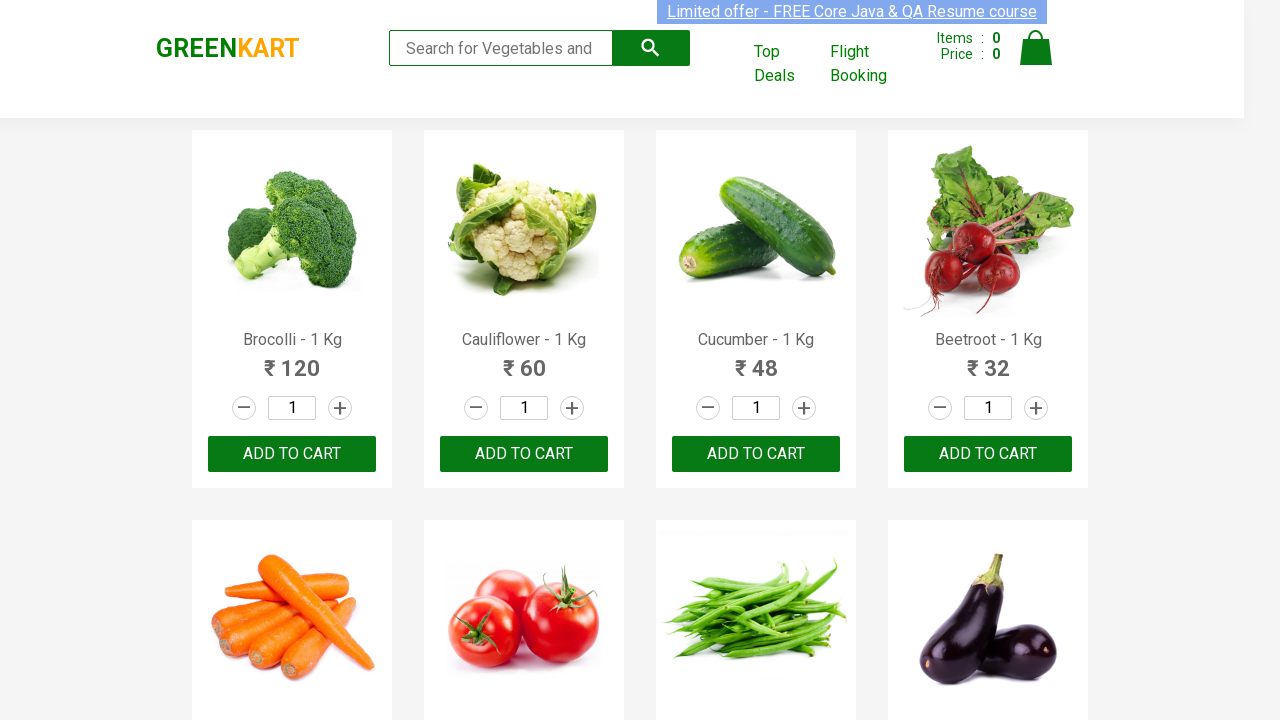

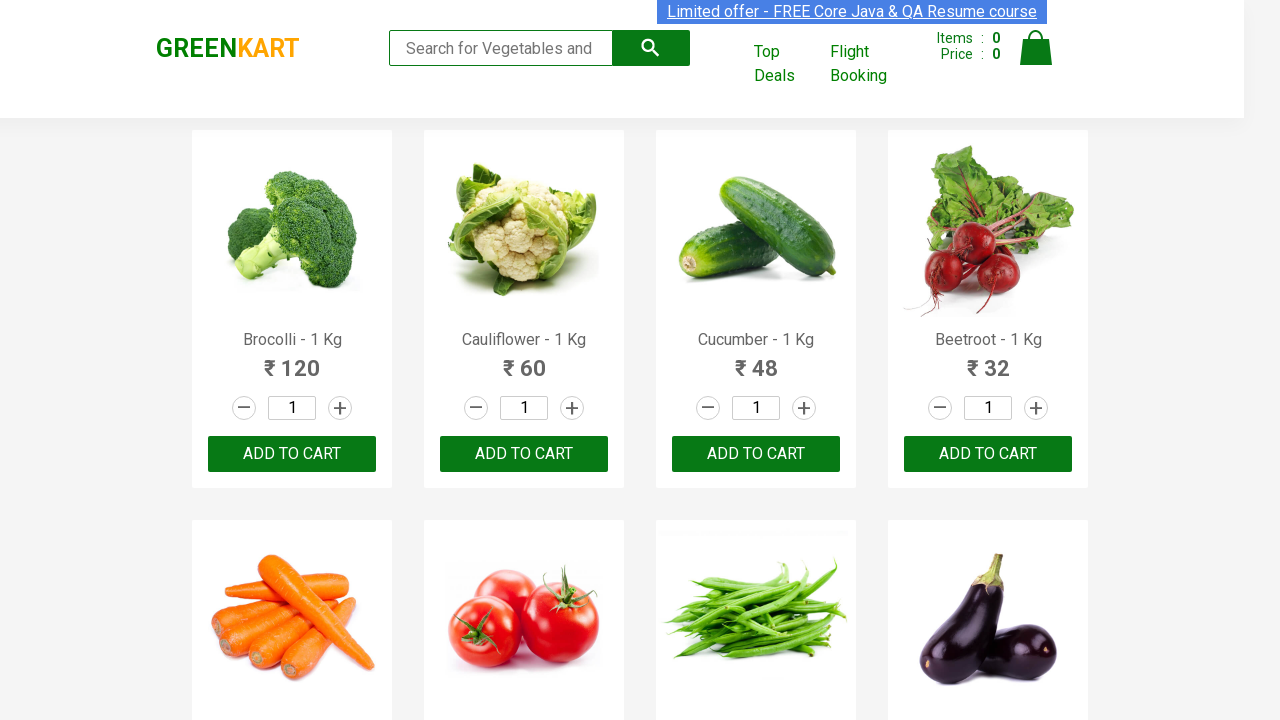